Tests slider functionality by interacting with a range slider element and setting its value

Starting URL: https://demoqa.com/slider

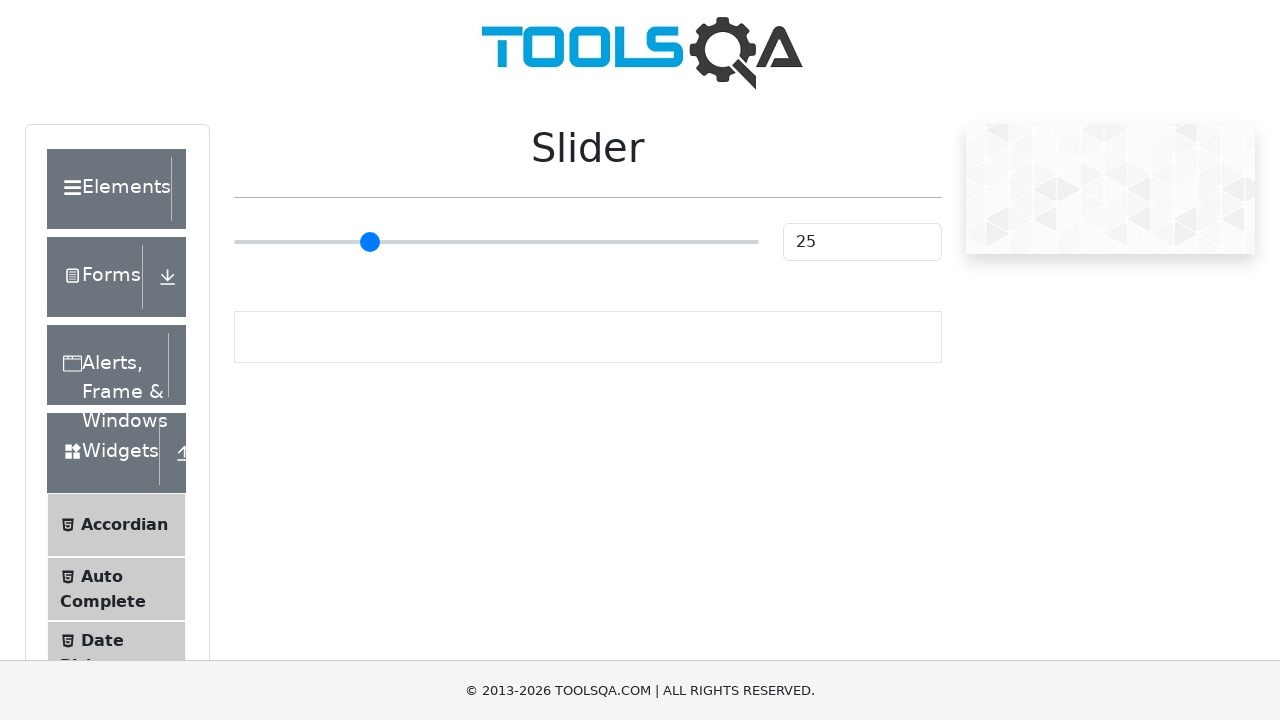

Filled range slider input with value '50' on input.range-slider
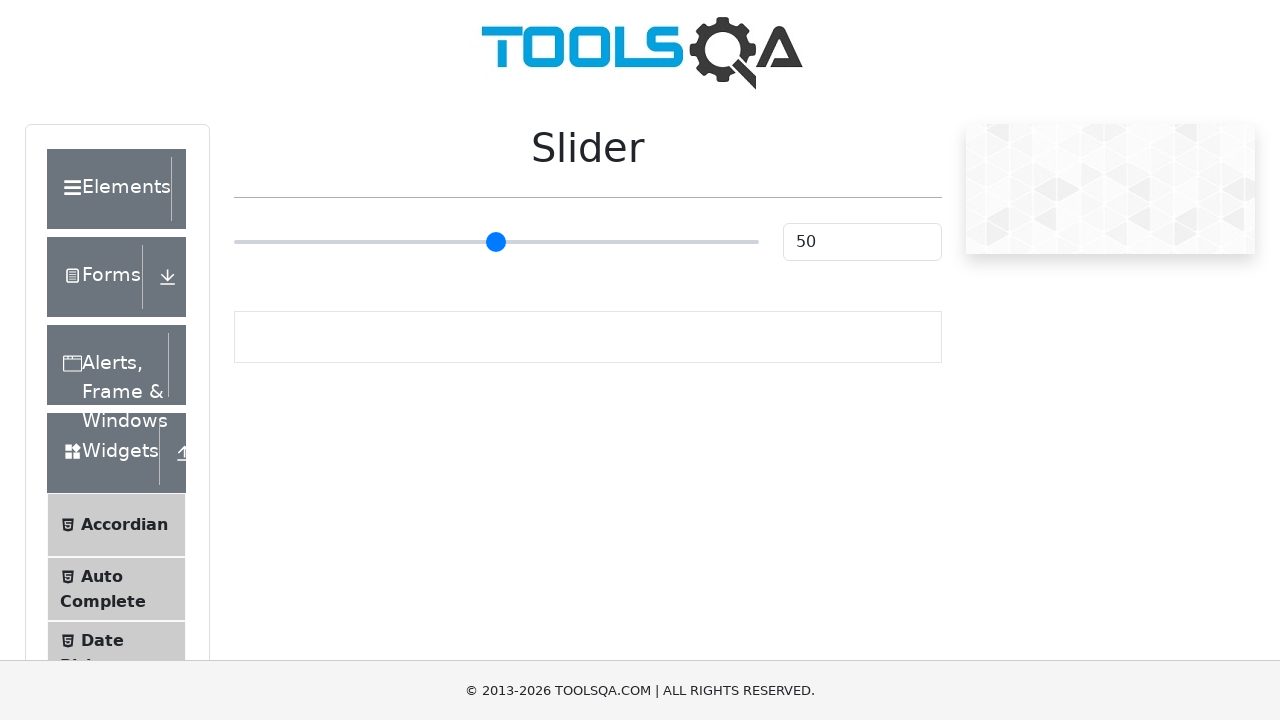

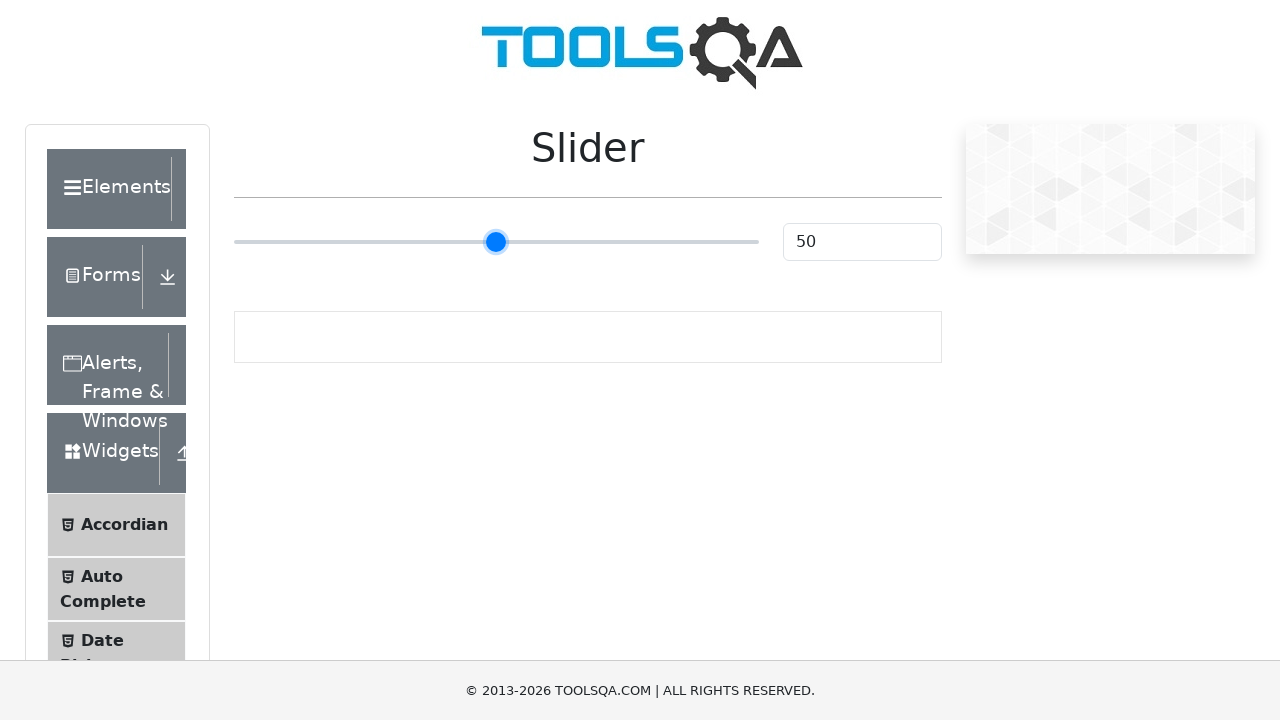